Tests implicit wait functionality by clicking a verify button and checking for success message

Starting URL: http://suninjuly.github.io/wait1.html

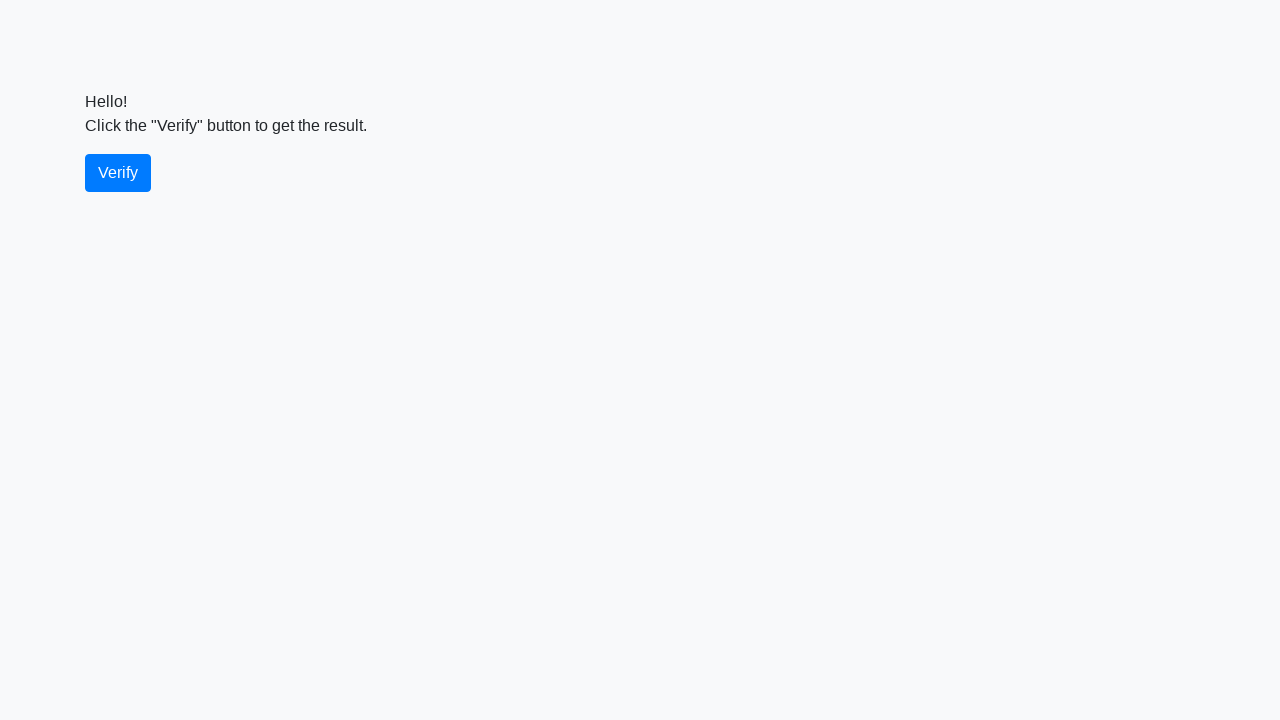

Clicked verify button at (118, 173) on #verify
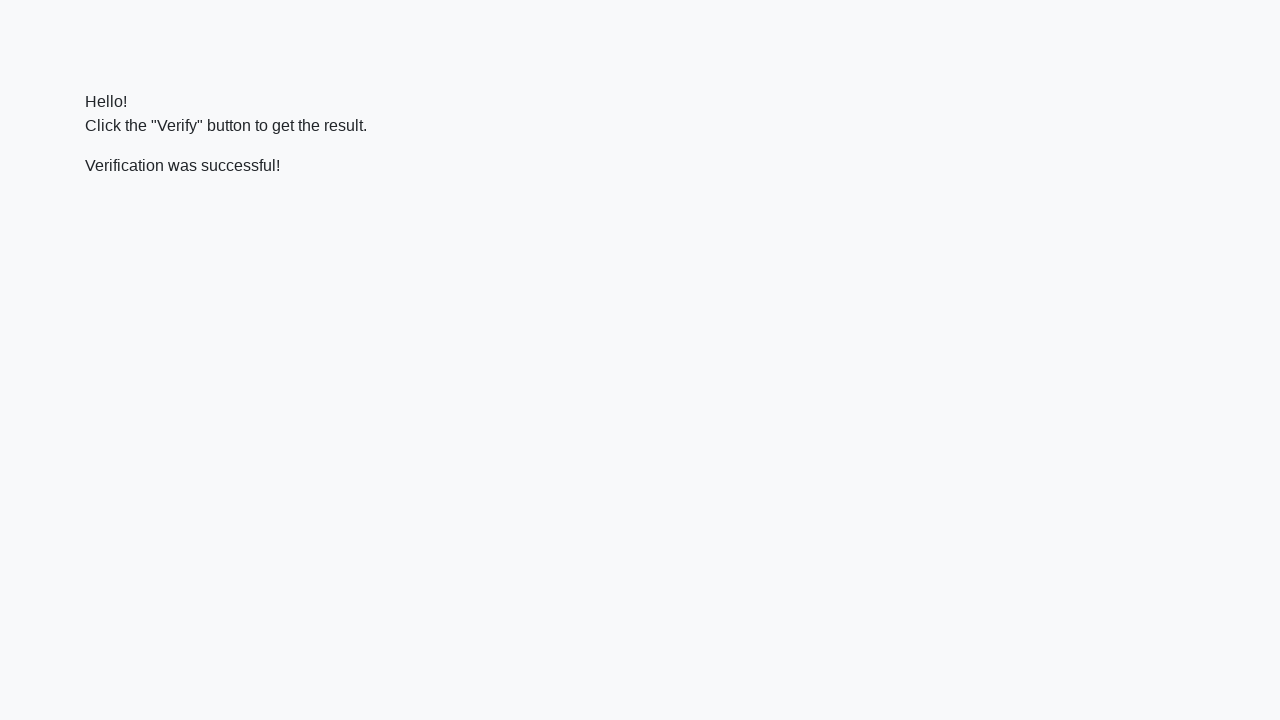

Success message appeared
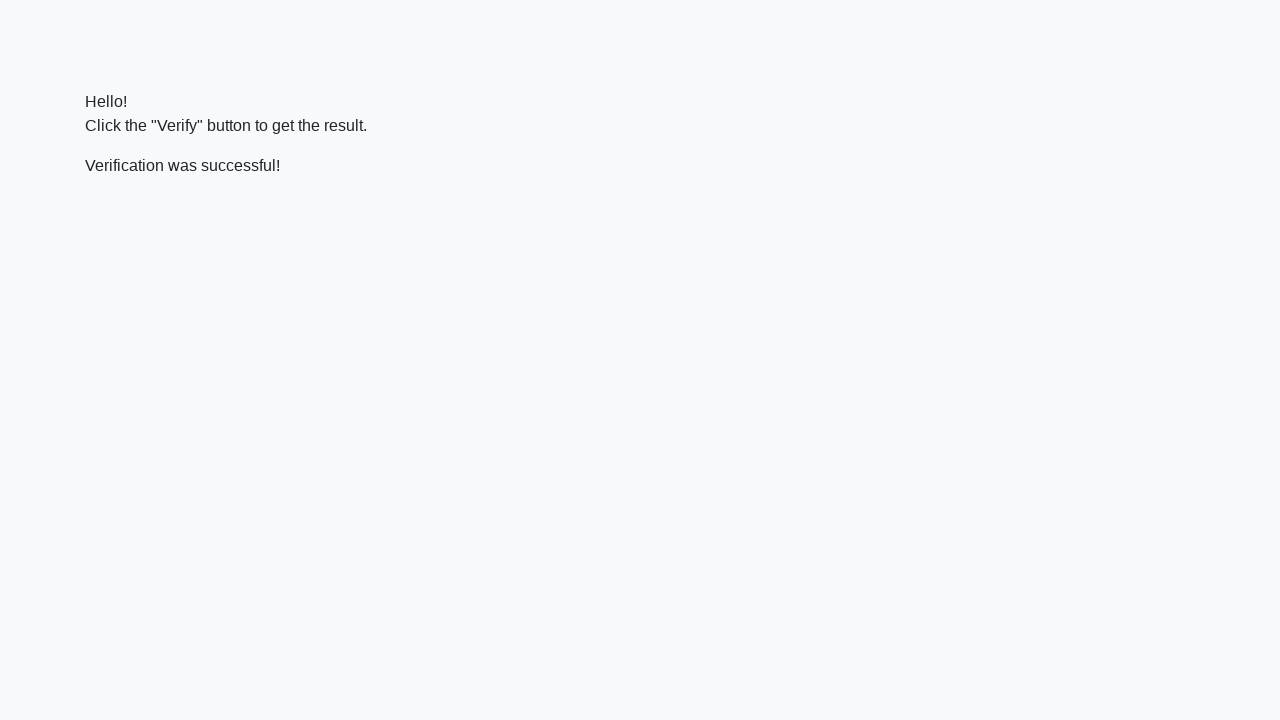

Retrieved success message text
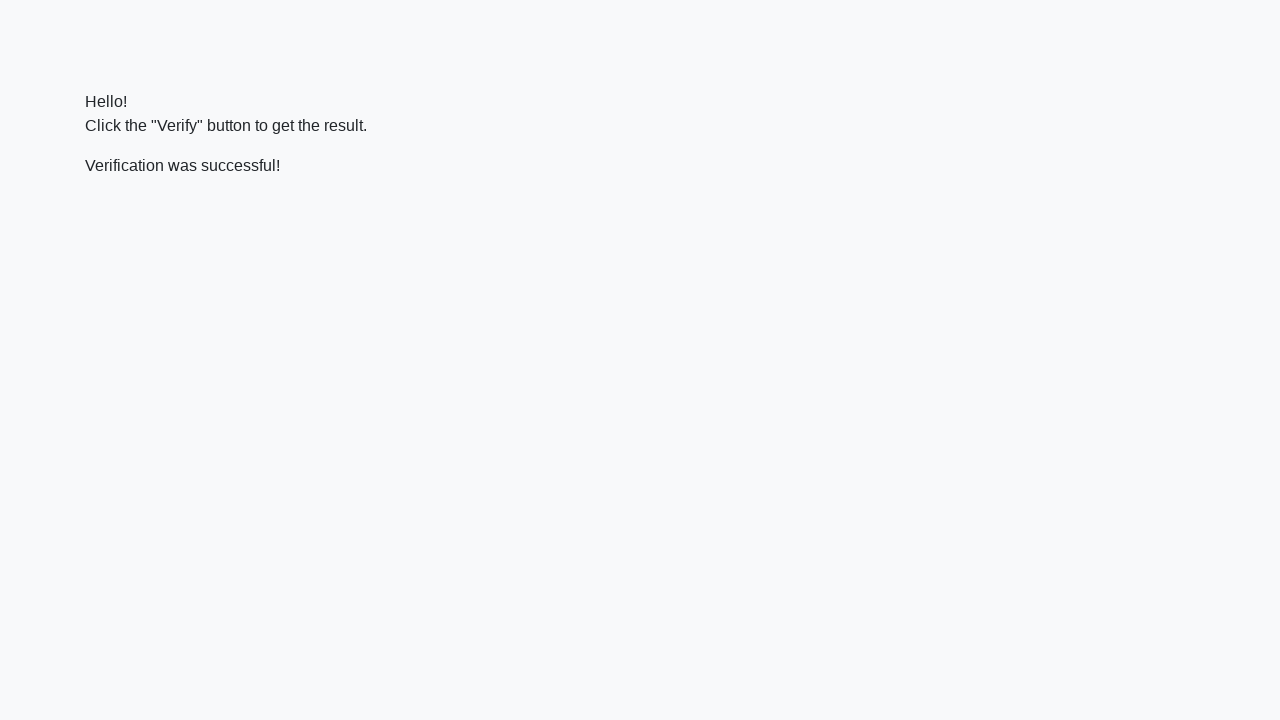

Verified 'successful' text in message
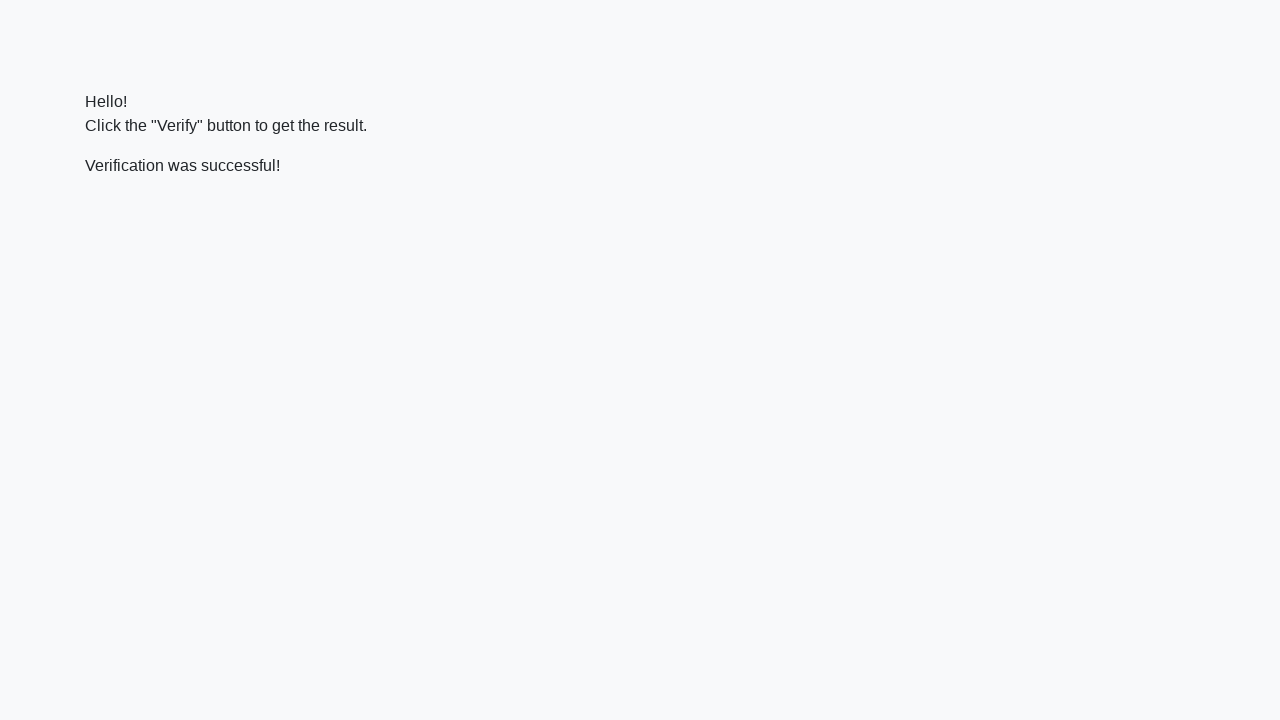

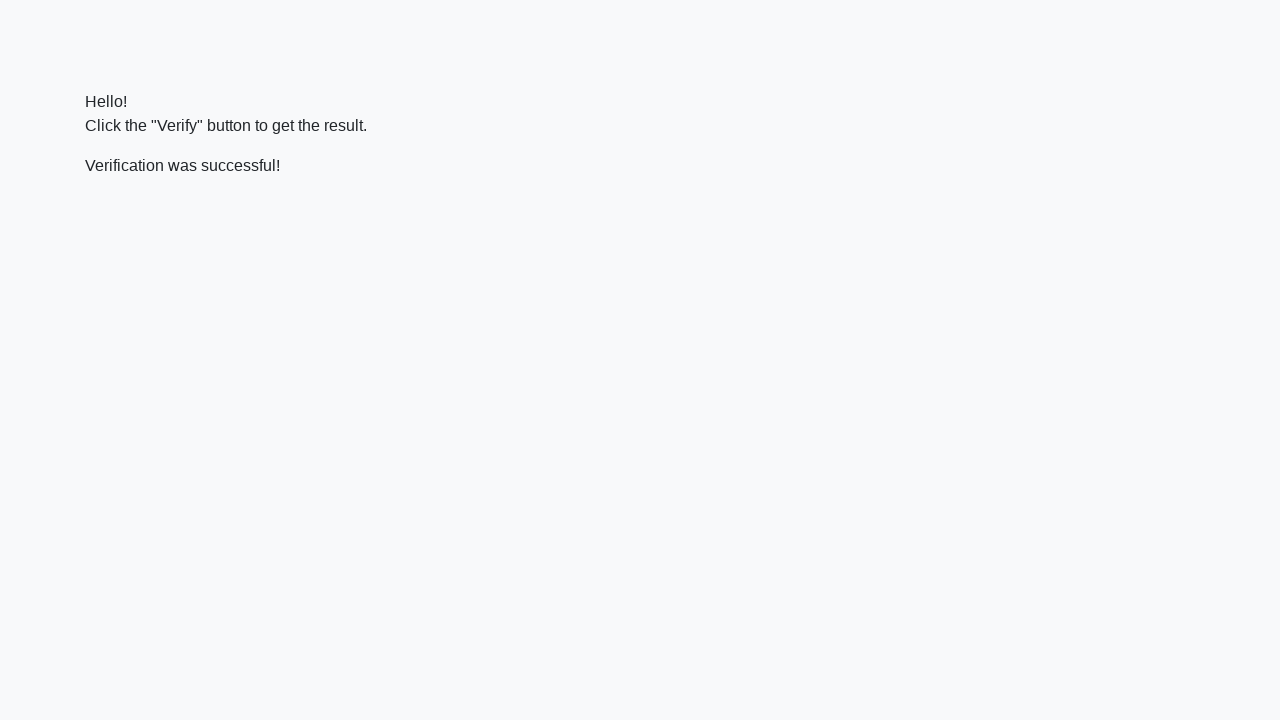